Tests JavaScript alert handling by clicking a button that triggers an alert and then accepting it

Starting URL: https://syntaxprojects.com/javascript-alert-box-demo.php

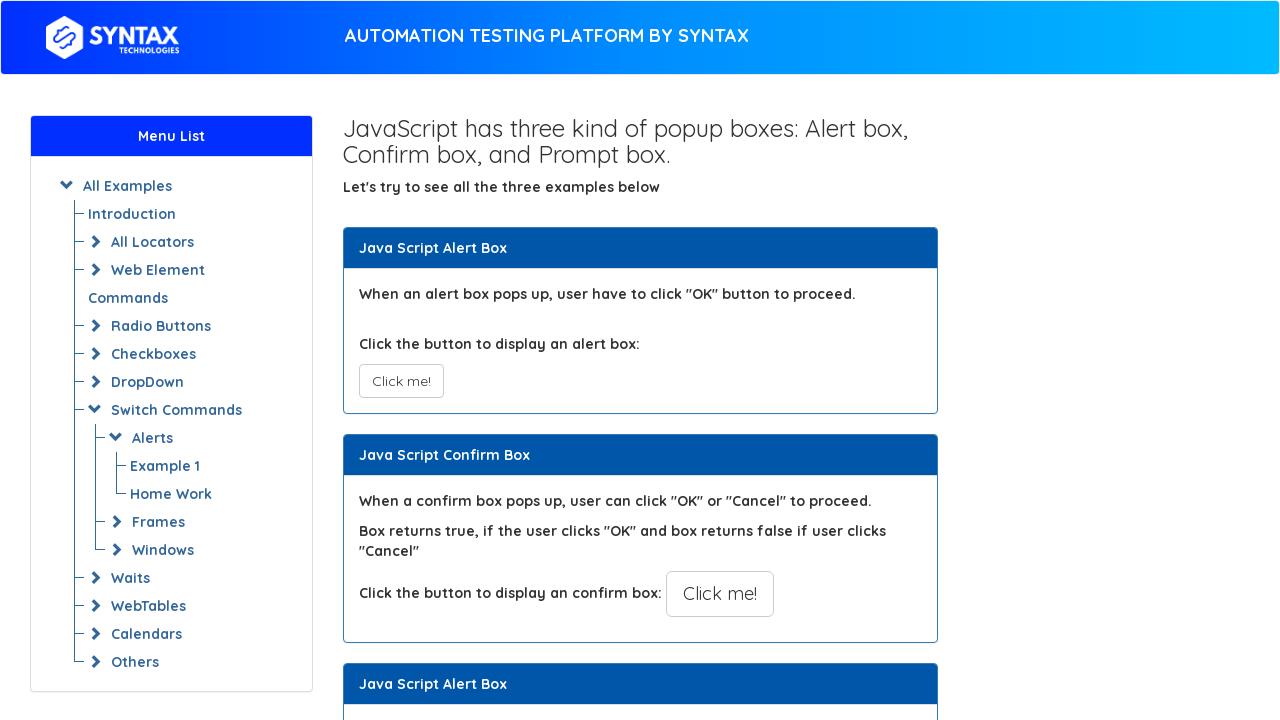

Clicked button to trigger JavaScript alert at (401, 381) on xpath=//button[@onclick='myAlertFunction()']
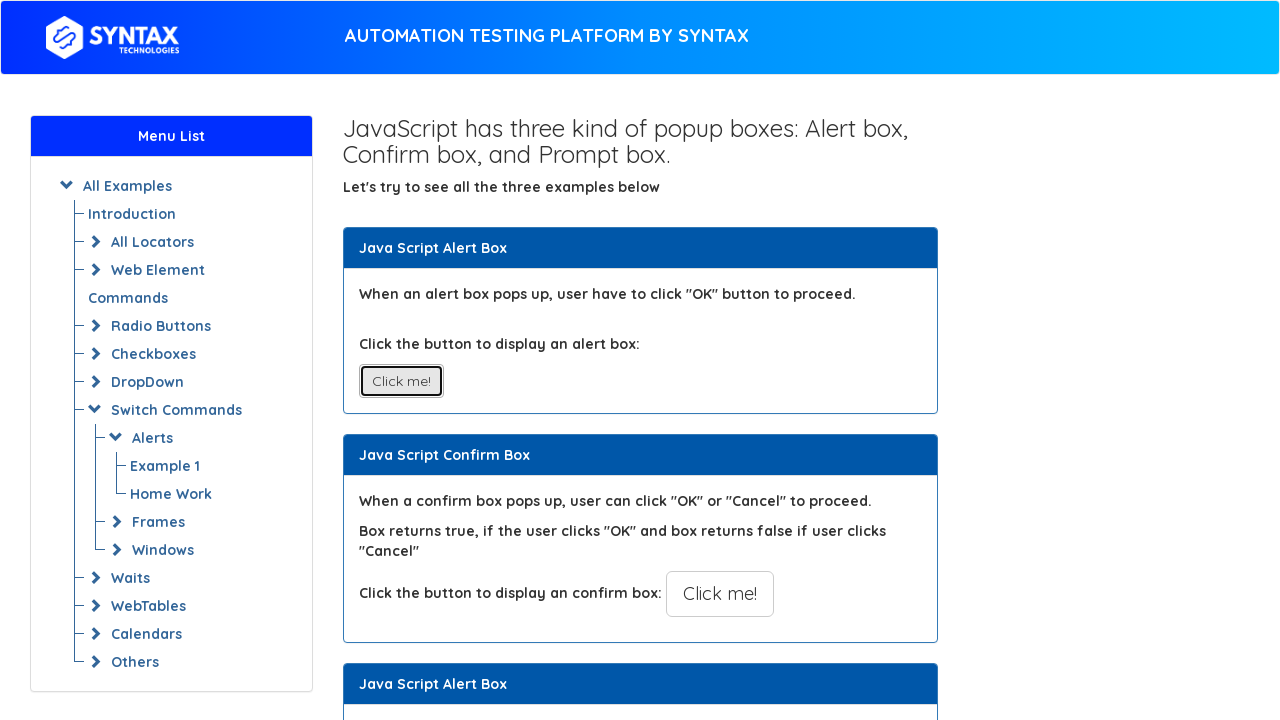

Set up dialog handler to accept alert
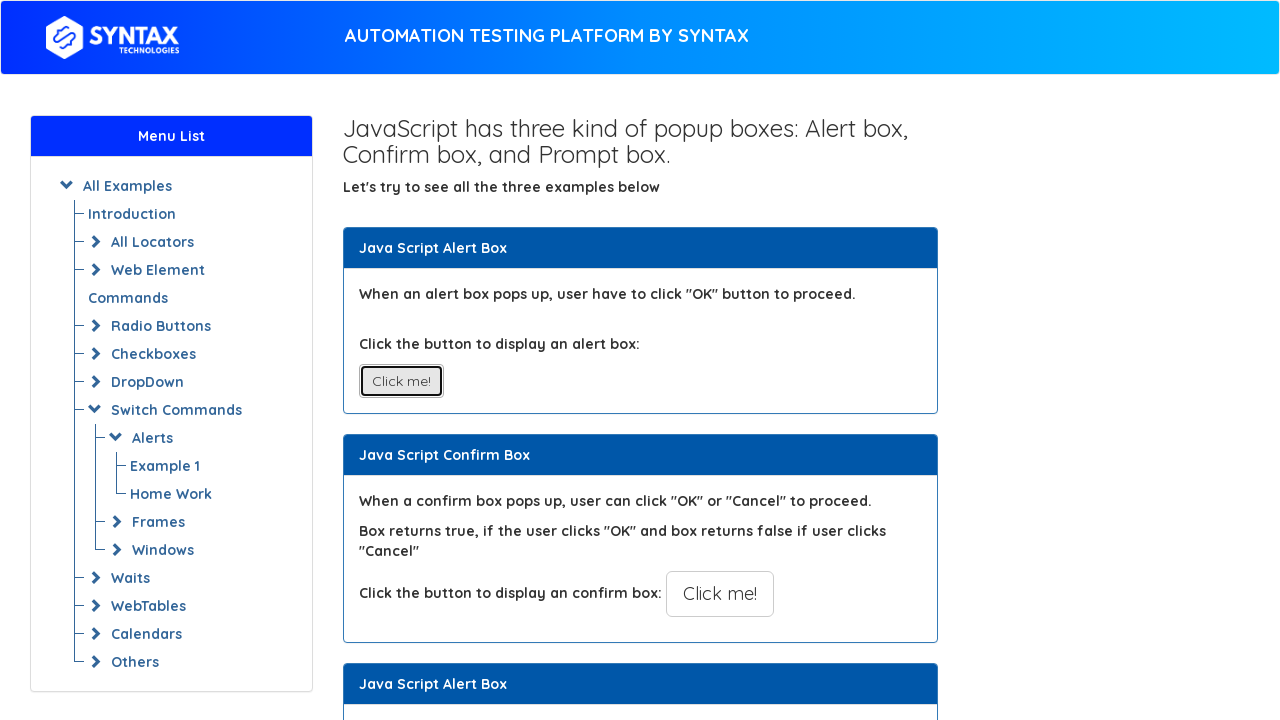

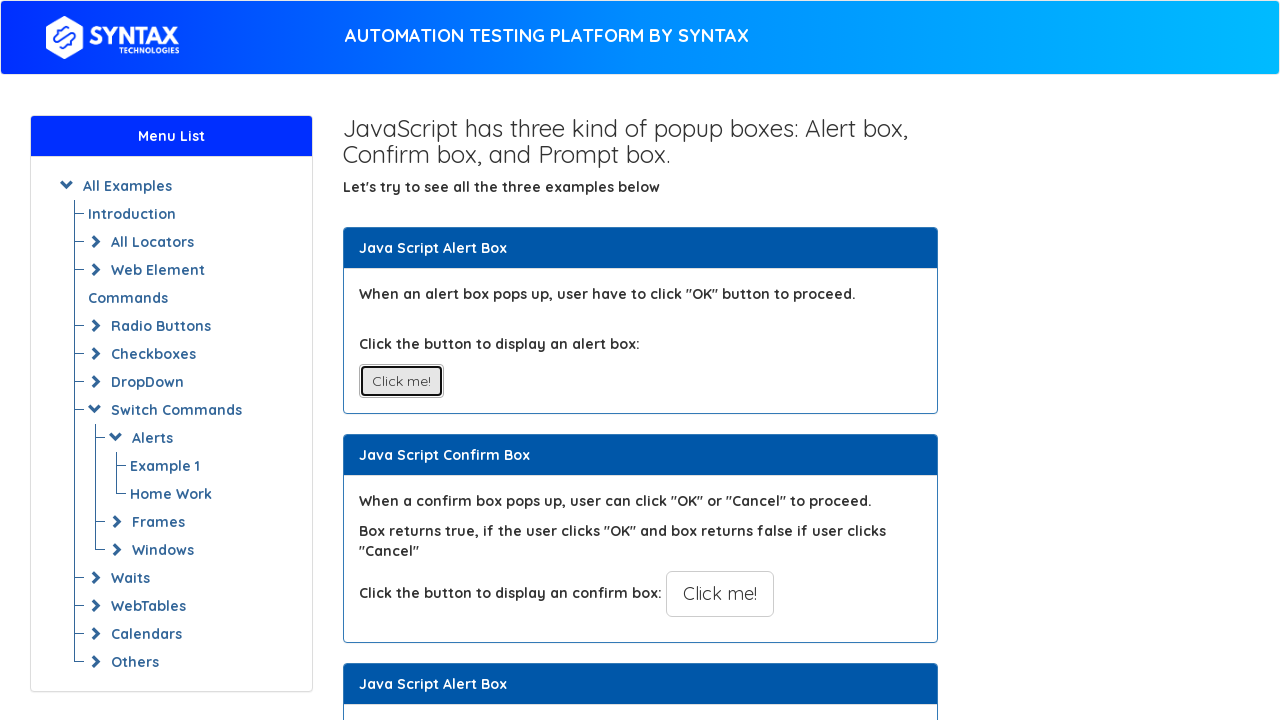